Tests a JavaScript prompt dialog by clicking a button, entering text into the prompt, accepting it, and verifying the entered text is displayed

Starting URL: https://automationfc.github.io/basic-form/index.html

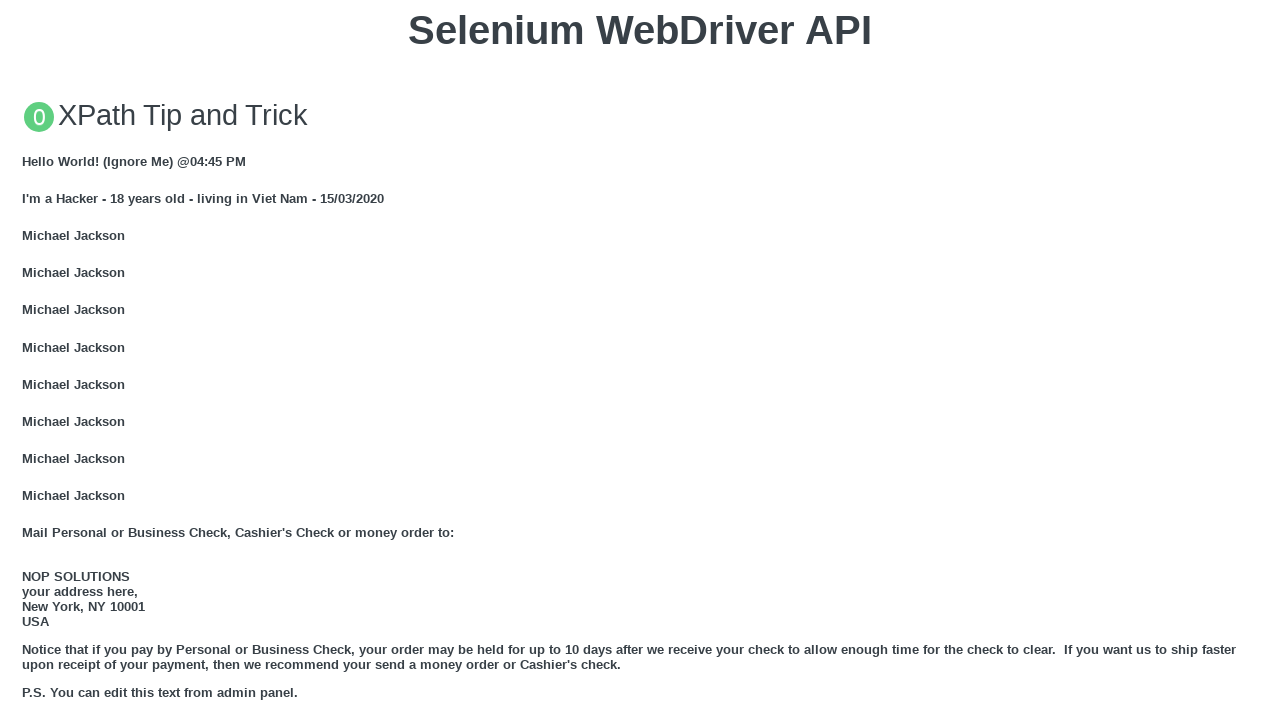

Set up dialog handler to accept prompt with text 'AutomationFC'
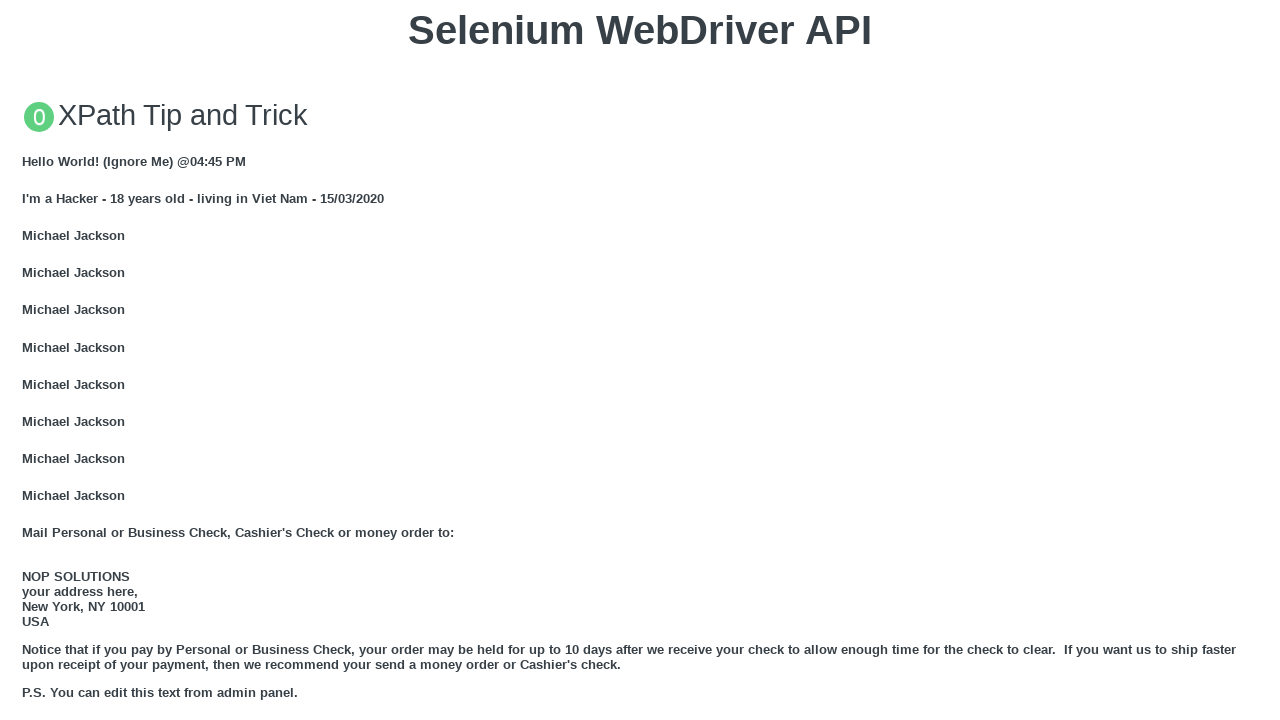

Clicked button to trigger JS prompt dialog at (640, 360) on xpath=//button[text()='Click for JS Prompt']
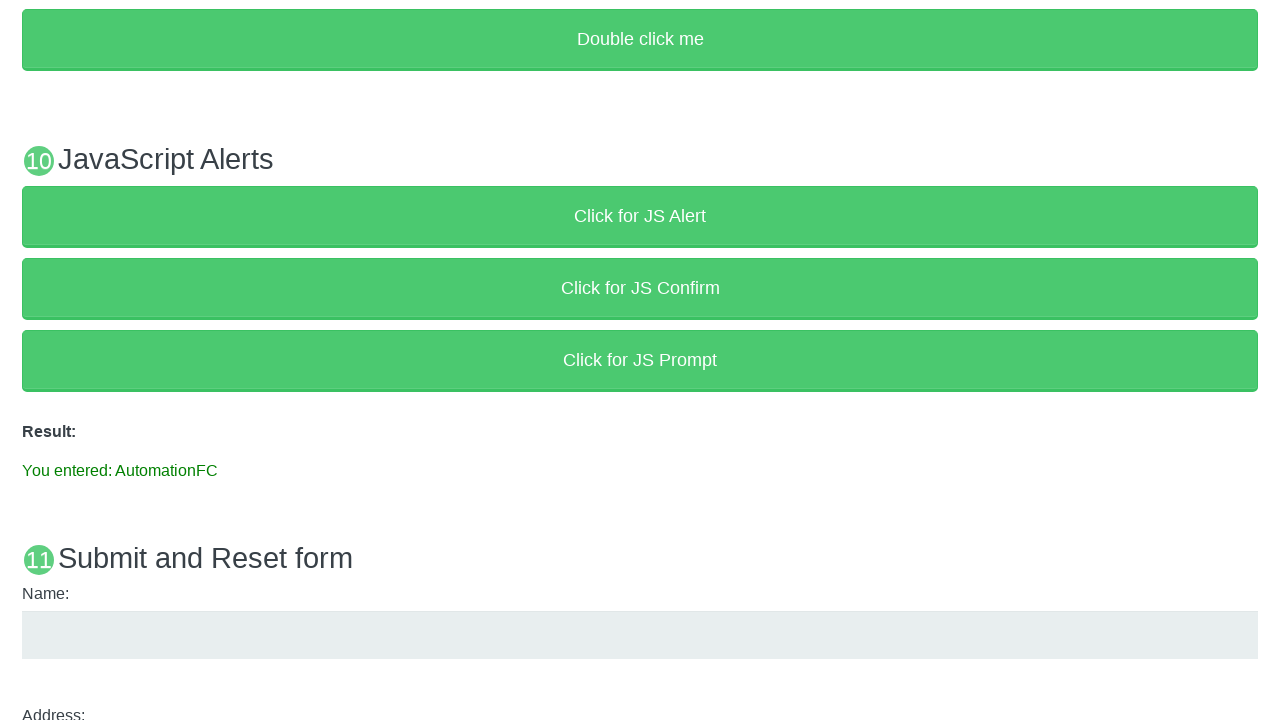

Verified result text displays 'You entered: AutomationFC'
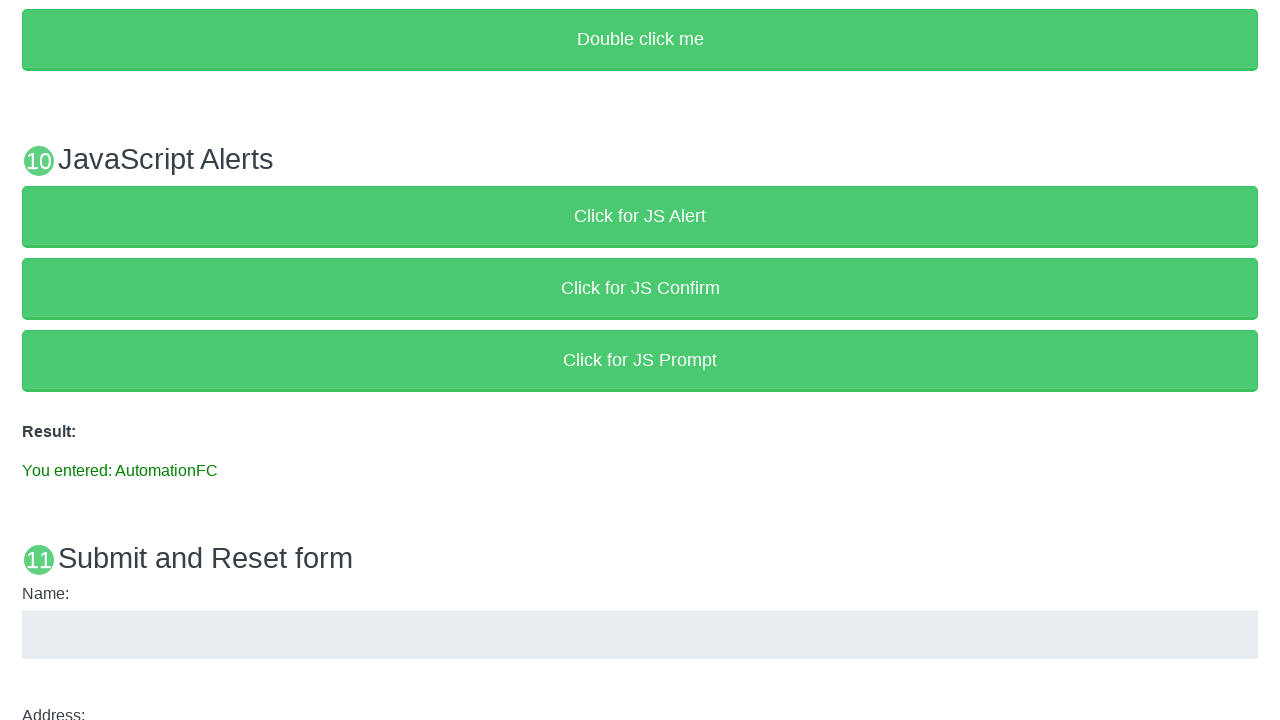

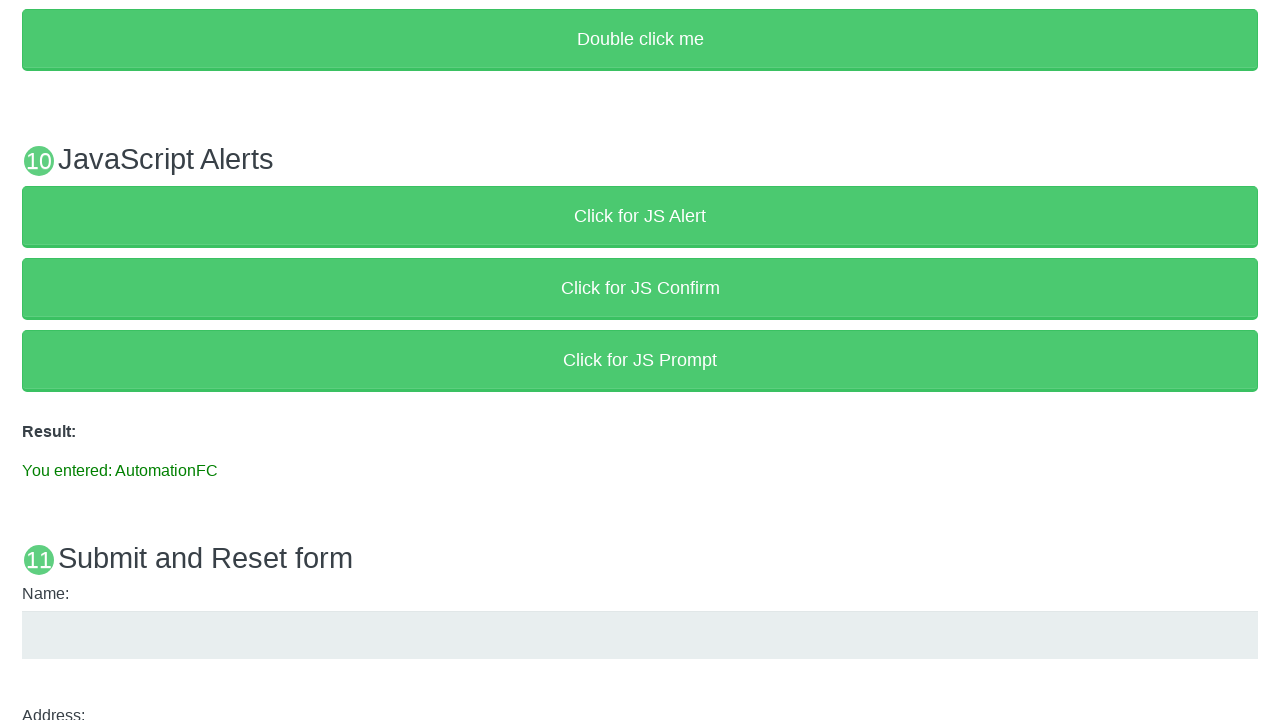